Navigates to a visa application form, scrolls to the country dropdown, opens it, and selects India from the list of countries

Starting URL: https://www.dummyticket.com/dummy-ticket-for-visa-application/

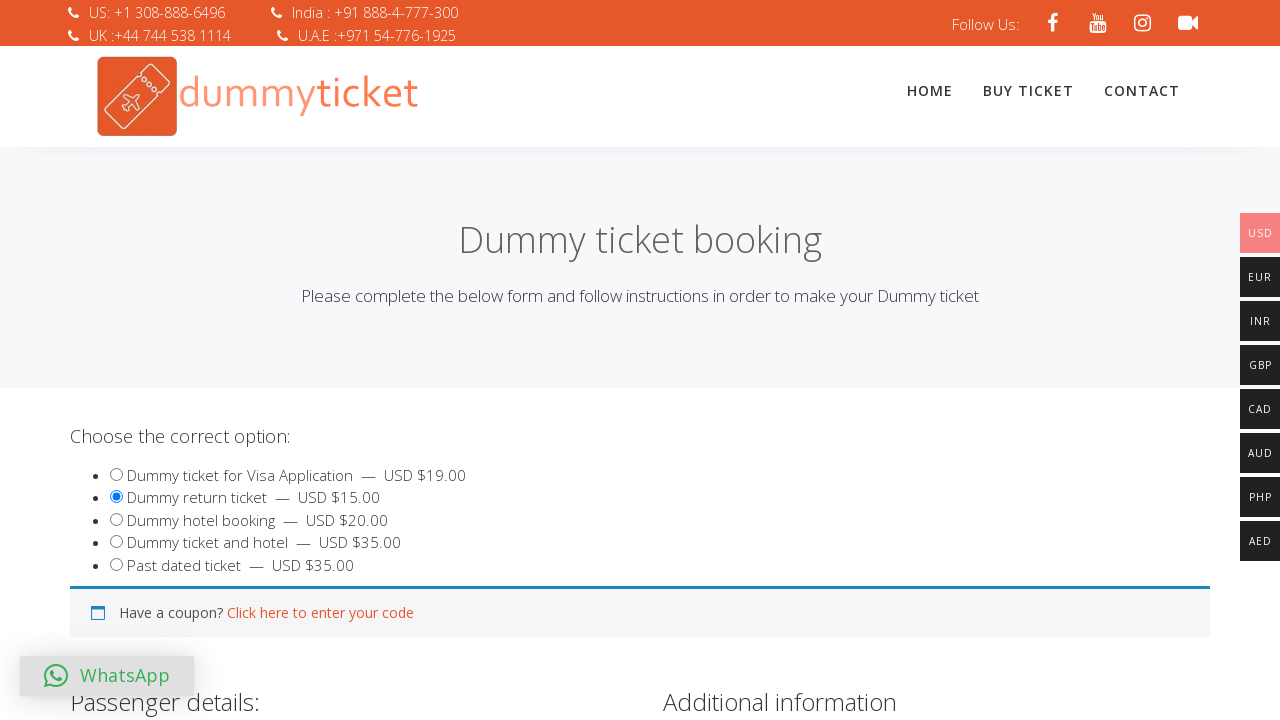

Navigated to visa application form page
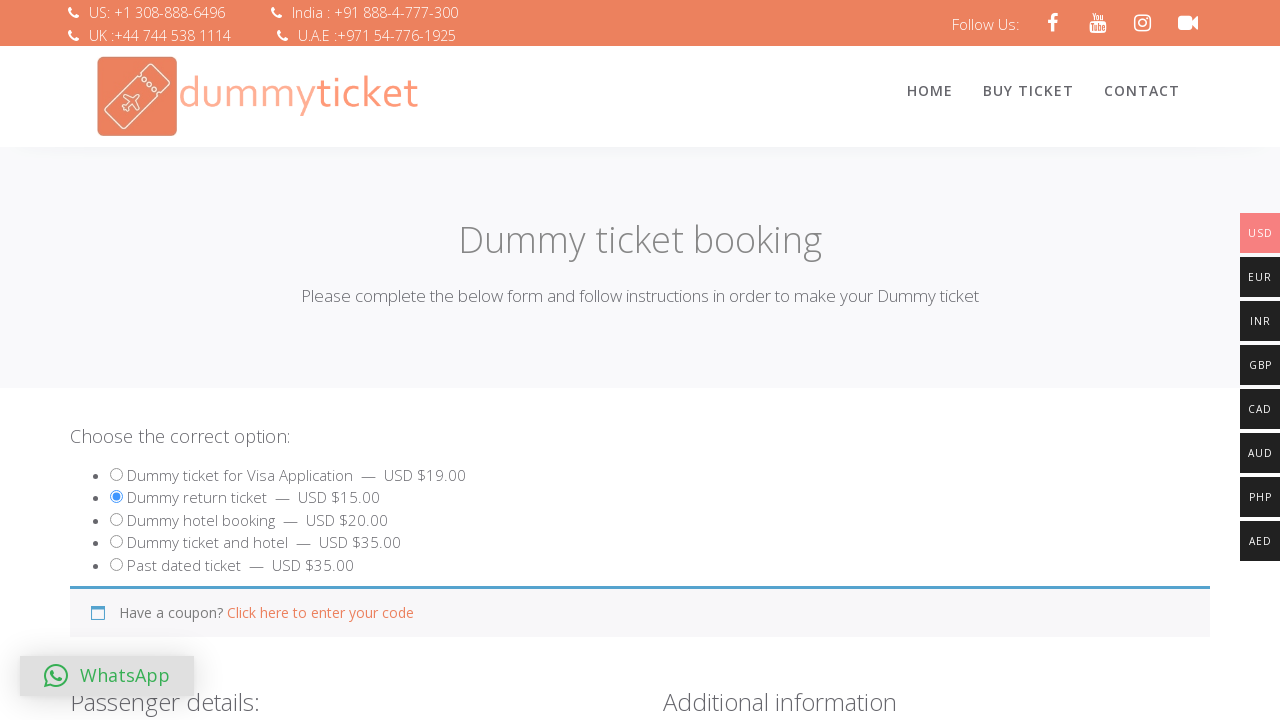

Scrolled to country dropdown
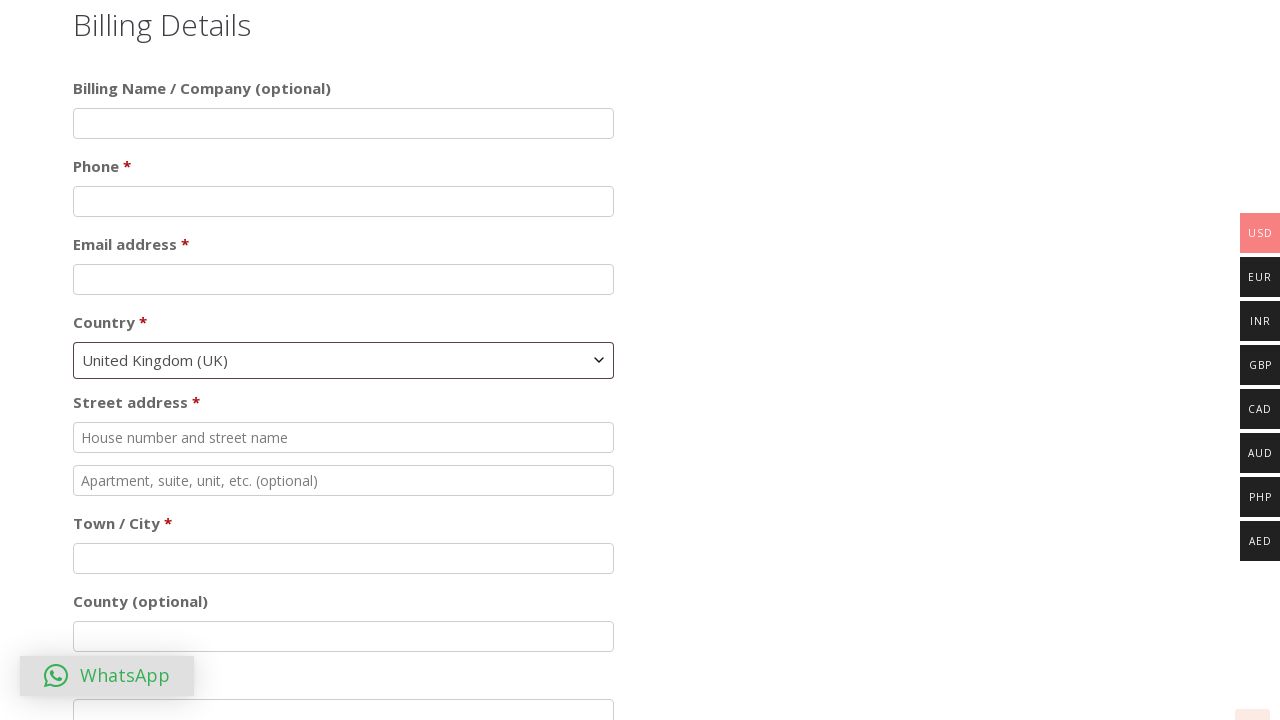

Clicked country dropdown to open it at (344, 360) on span#select2-billing_country-container
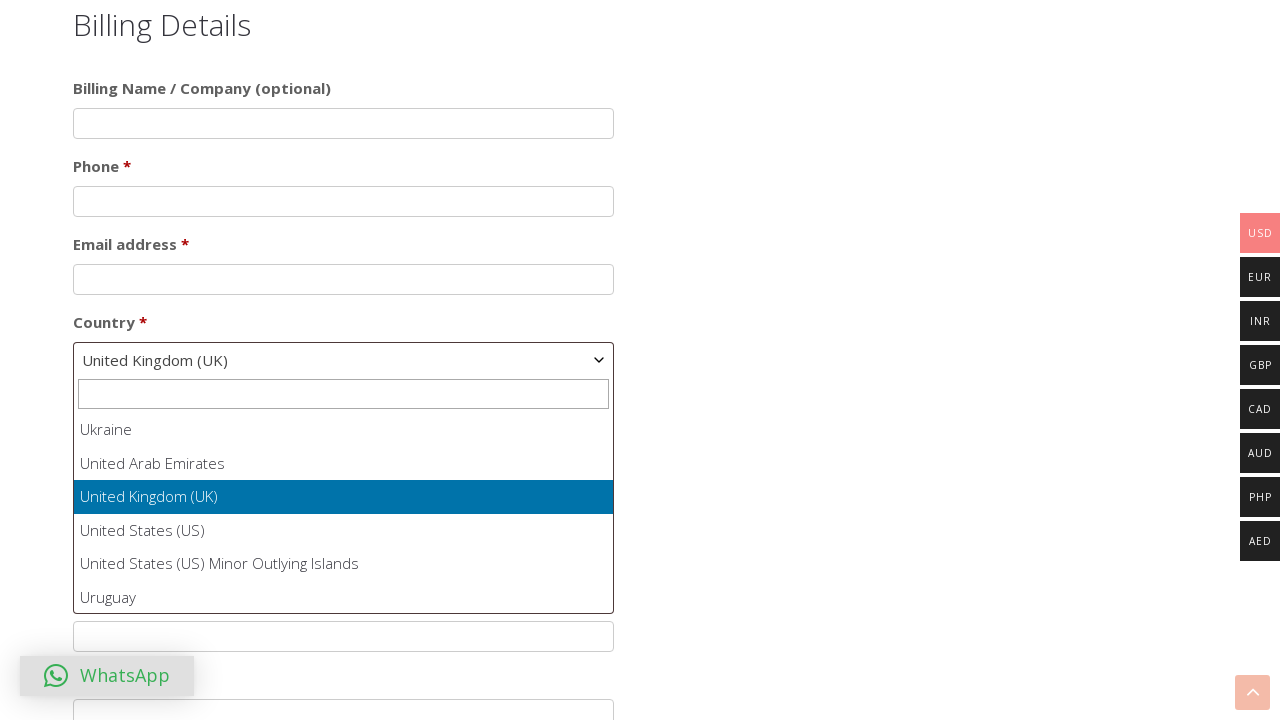

Selected India from country list at (344, 512) on xpath=//span[@class='select2-results']//li[text()='India']
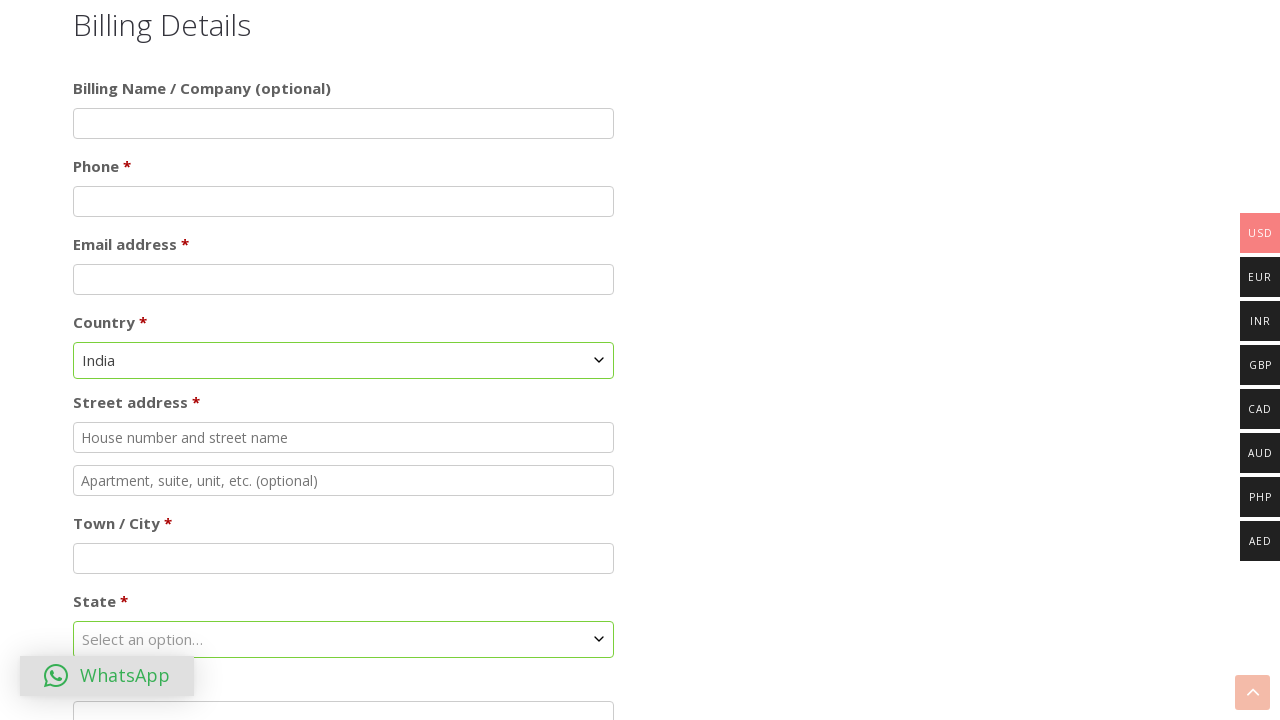

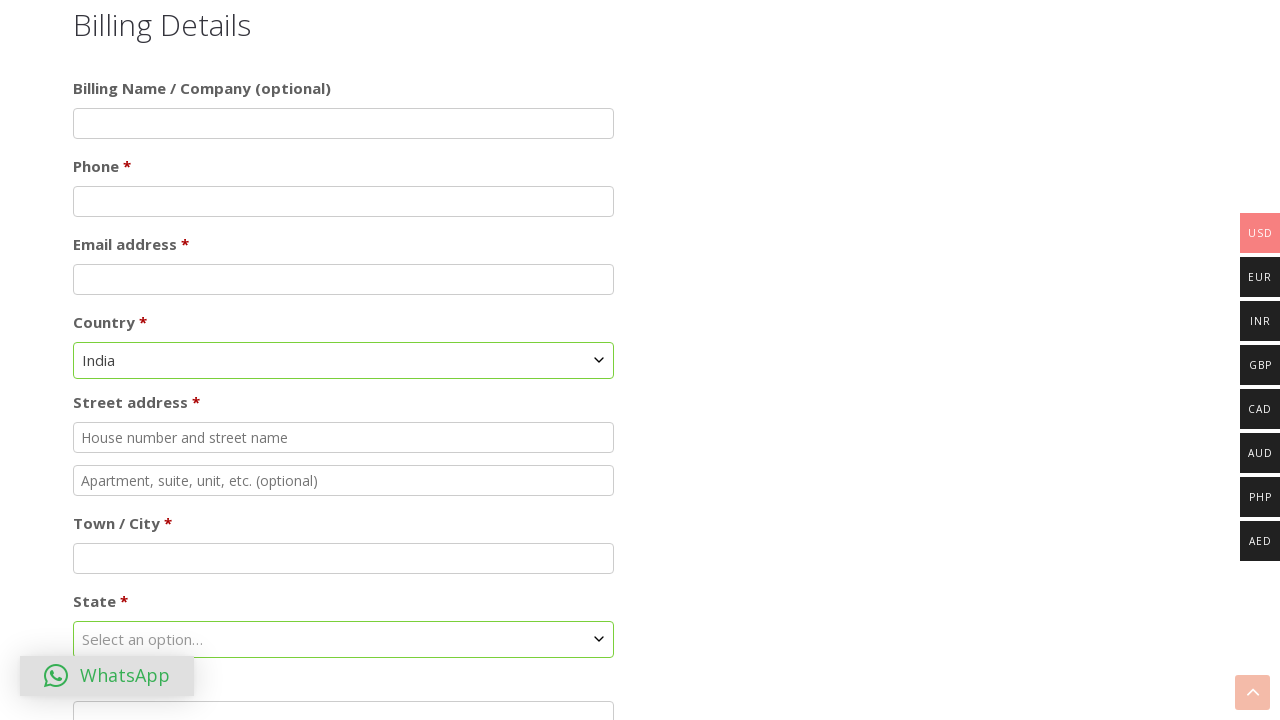